Tests that navigating to #!/completed URL shows only completed todos with the 'completed' filter selected.

Starting URL: https://todomvc.com/examples/typescript-angular/#/

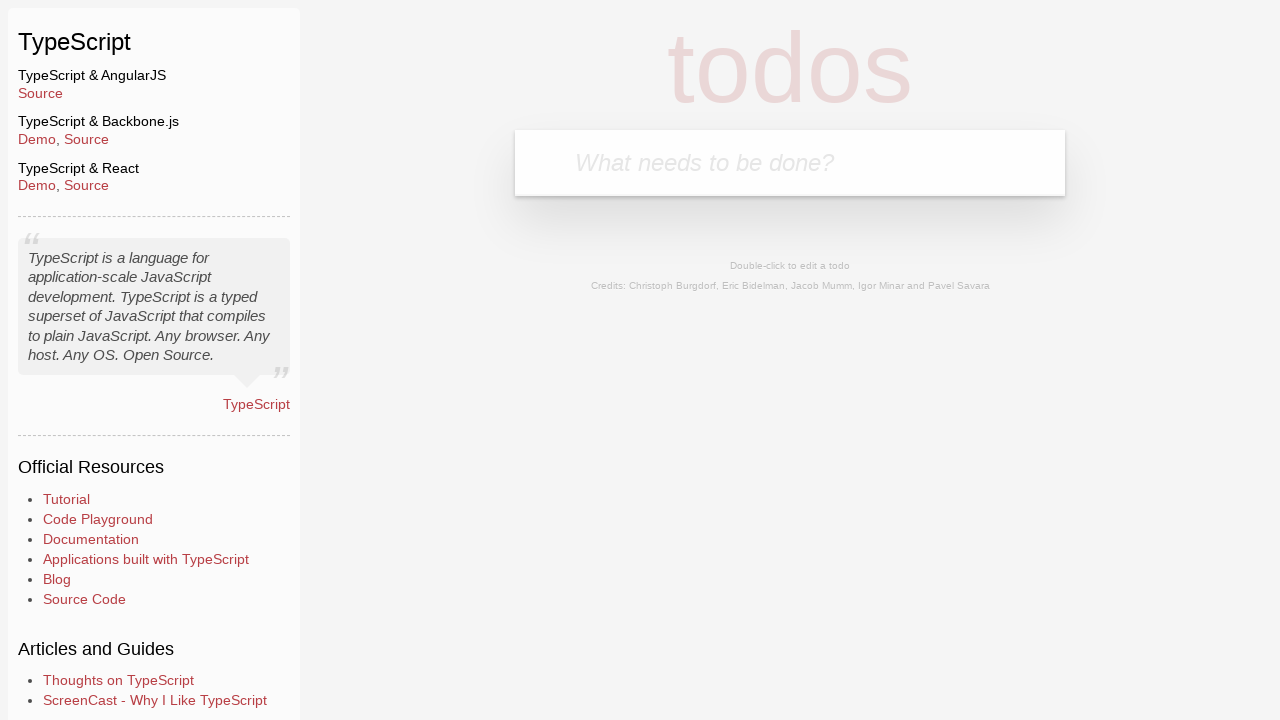

Filled new-todo field with 'Example1' on .new-todo
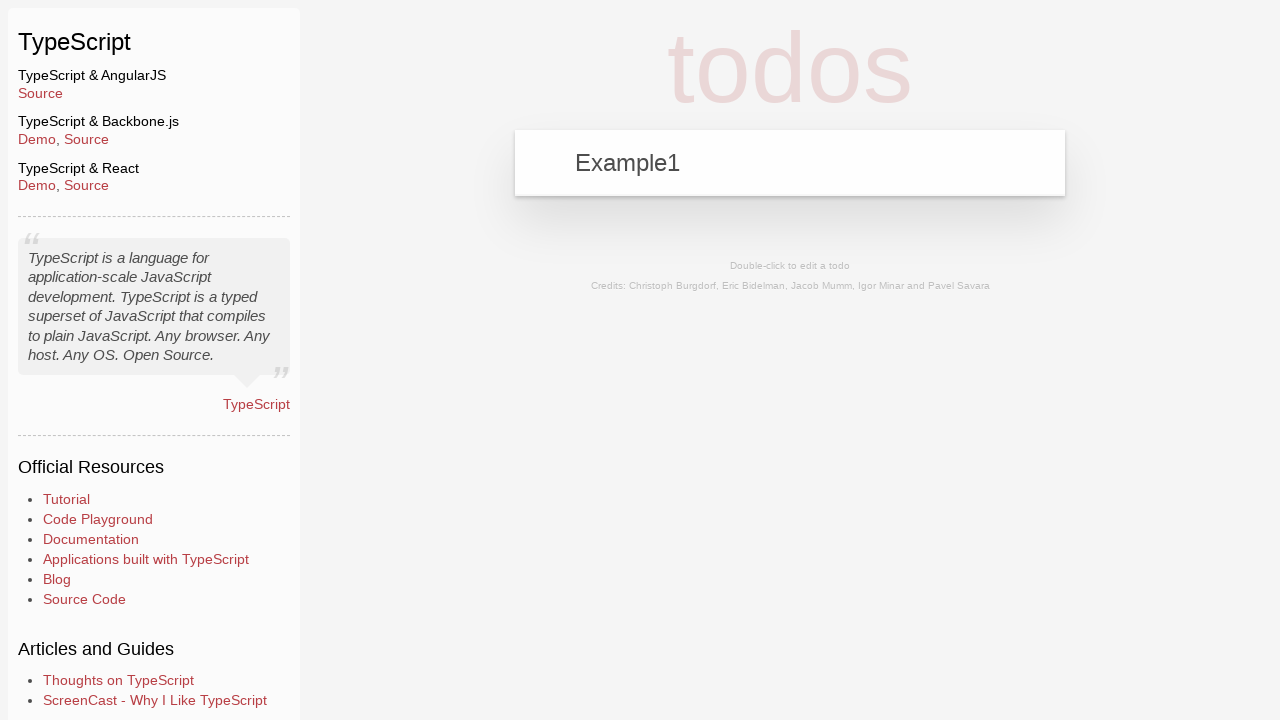

Pressed Enter to add first todo 'Example1' on .new-todo
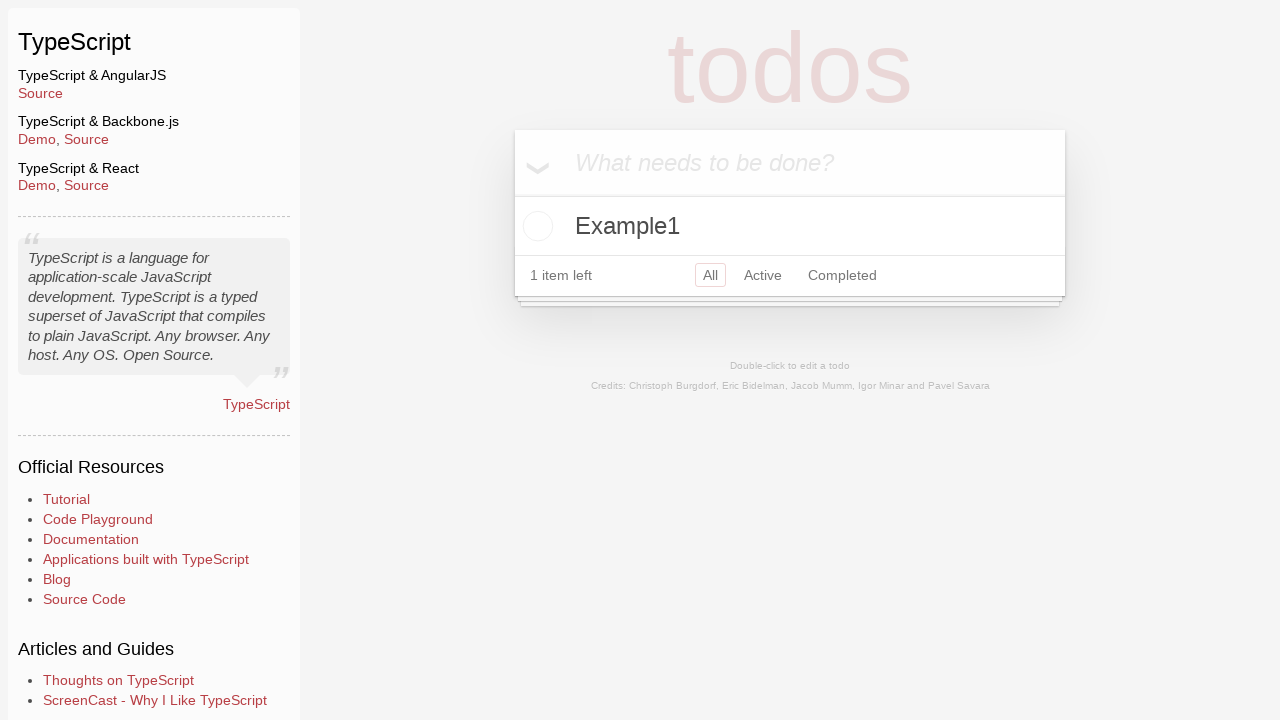

Filled new-todo field with 'Example2' on .new-todo
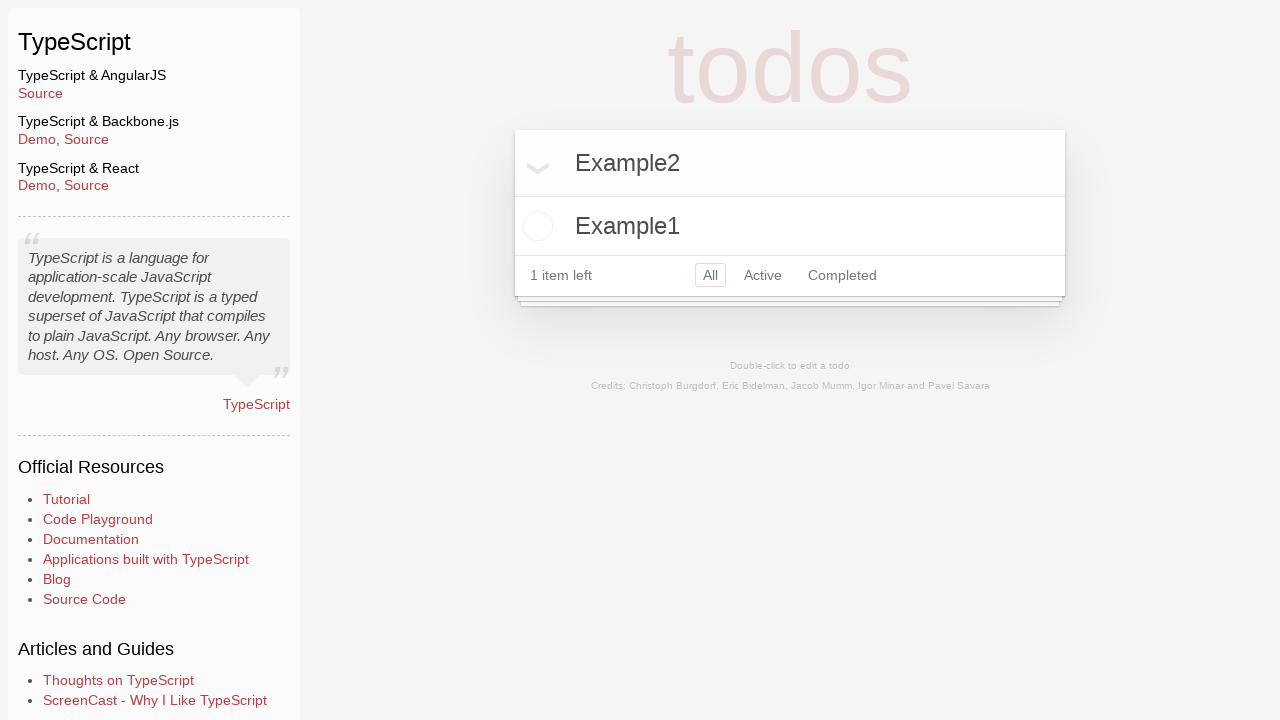

Pressed Enter to add second todo 'Example2' on .new-todo
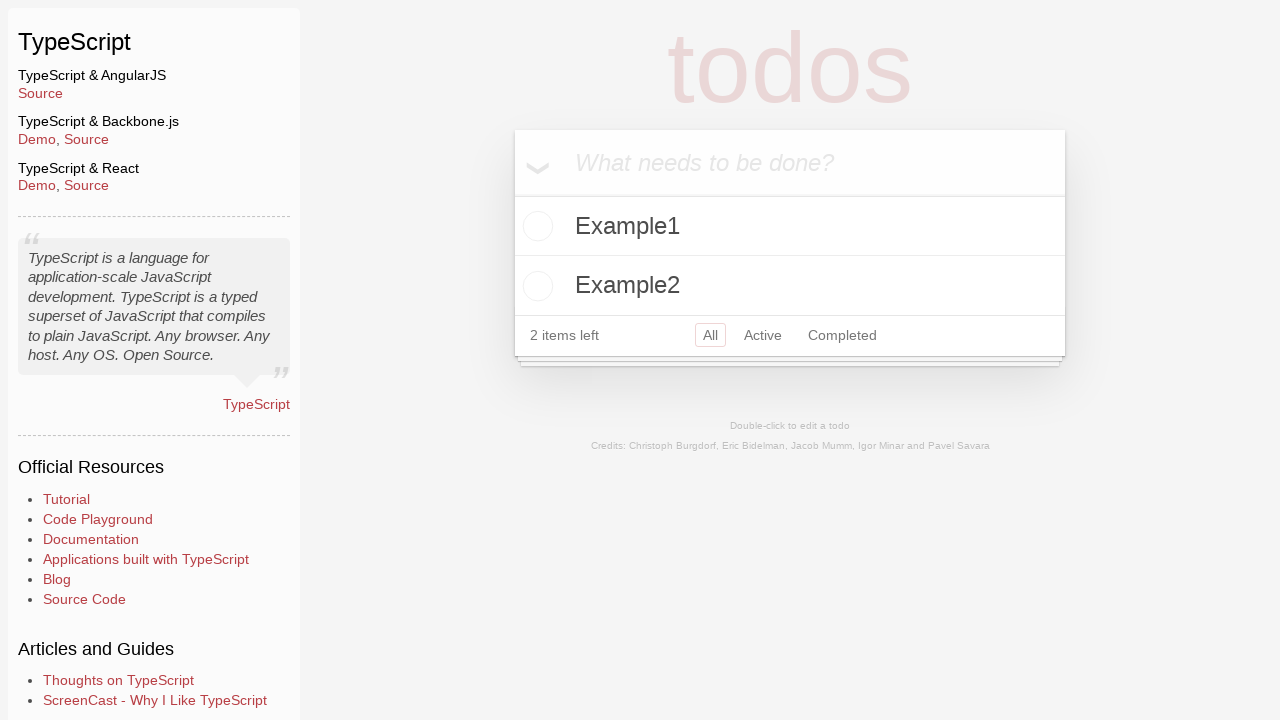

Clicked toggle checkbox to mark 'Example2' as completed at (535, 286) on li:has-text('Example2') .toggle
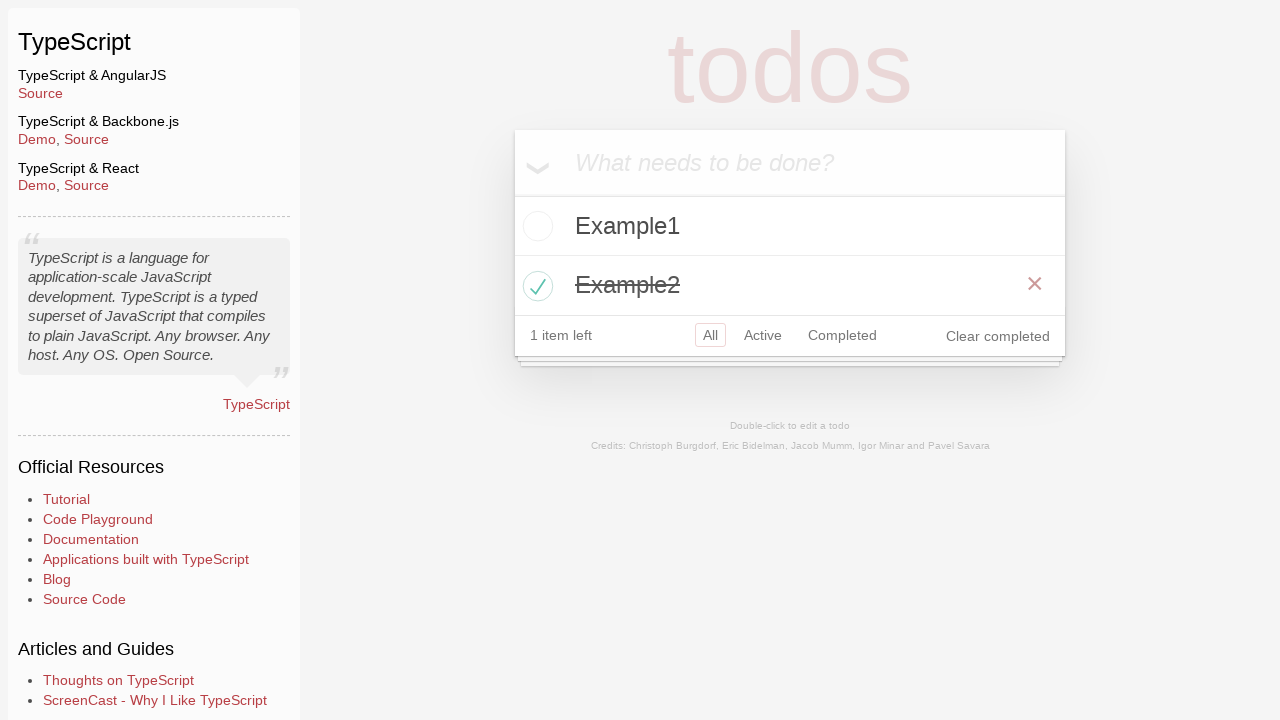

Navigated to #!/completed URL to view only completed todos
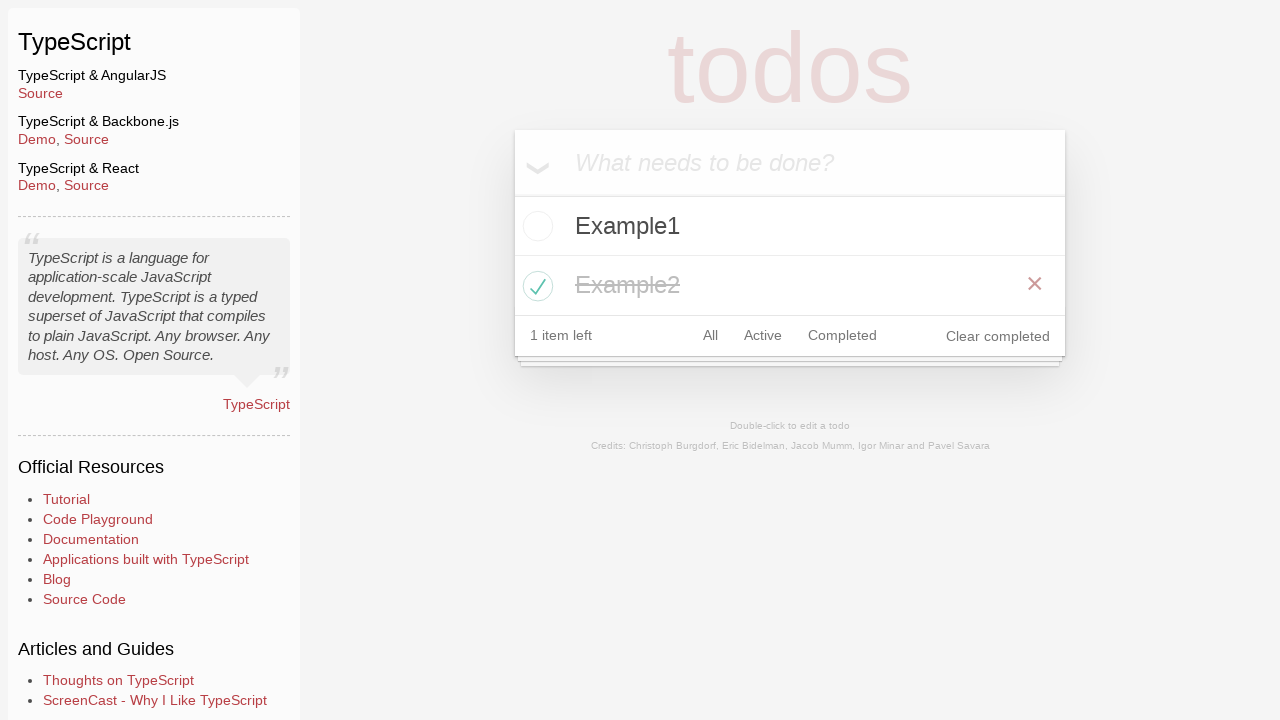

Verified that 'Example2' is visible in the completed todos view
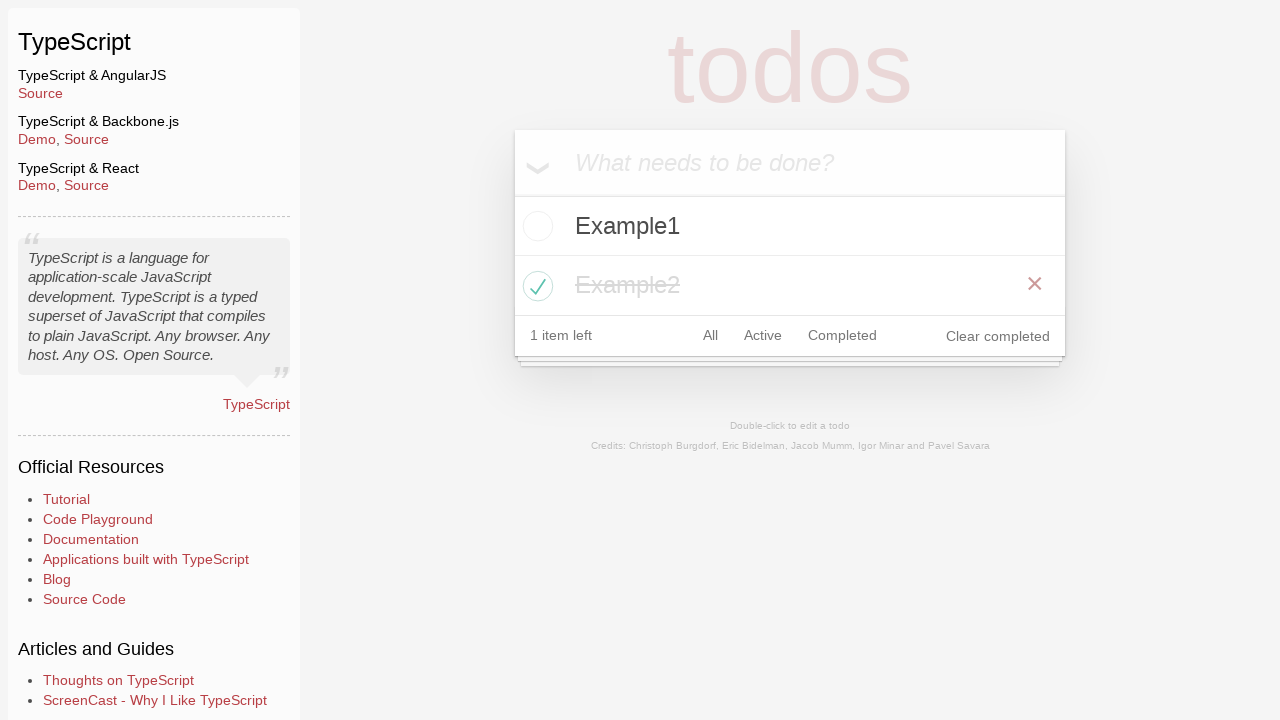

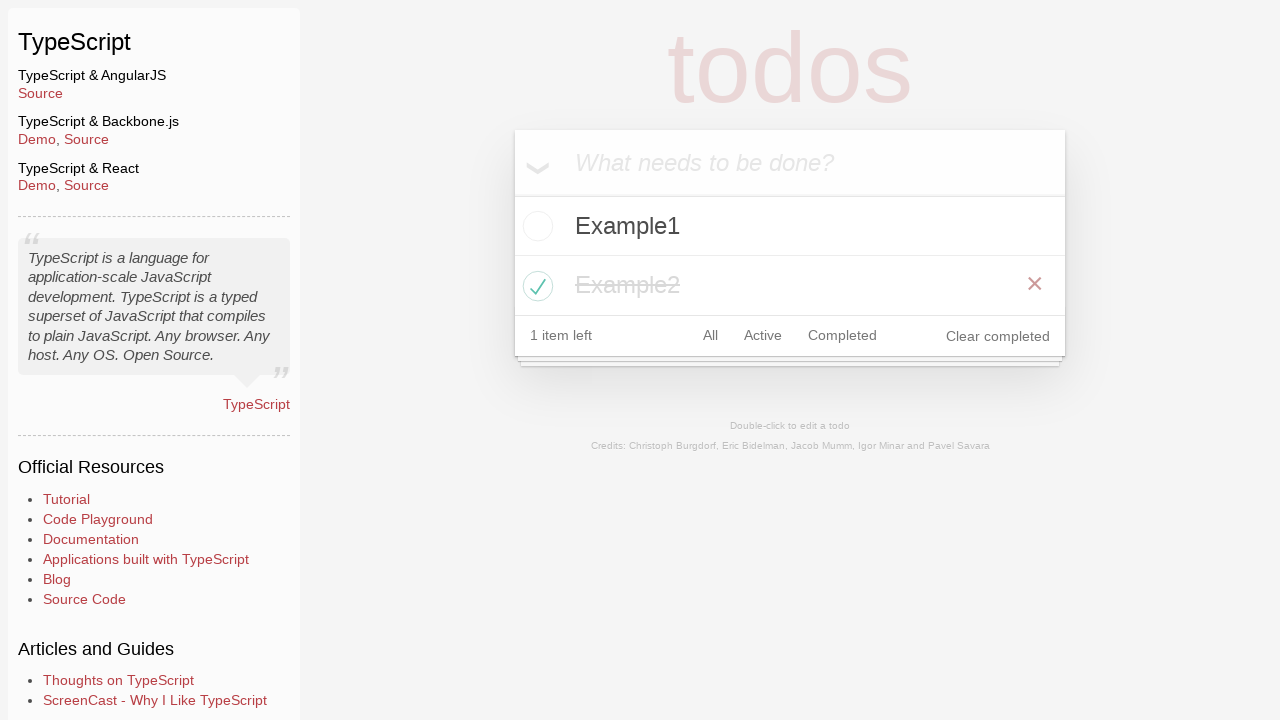